Tests opening a new browser window by clicking a button, switches to the new window, and verifies the URL of the new window contains the expected path

Starting URL: https://demoqa.com/browser-windows

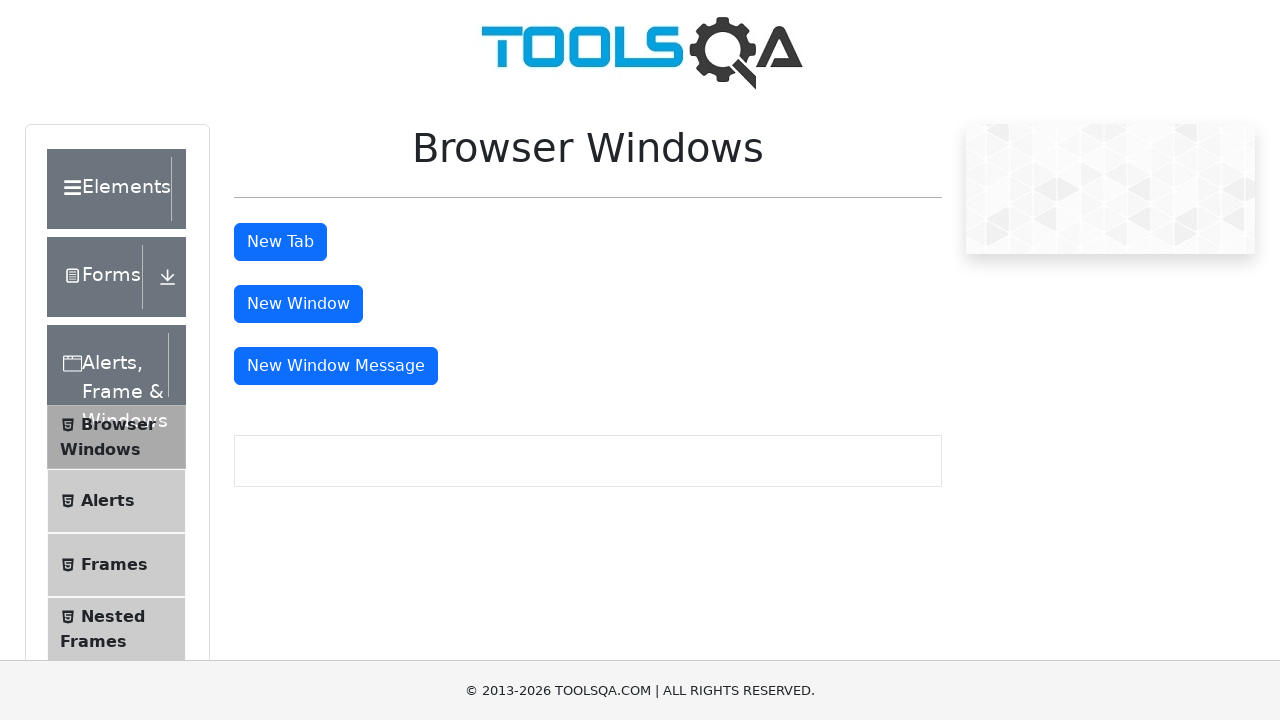

Clicked the 'New Window' button and new window opened at (298, 304) on xpath=//button[@id='windowButton']
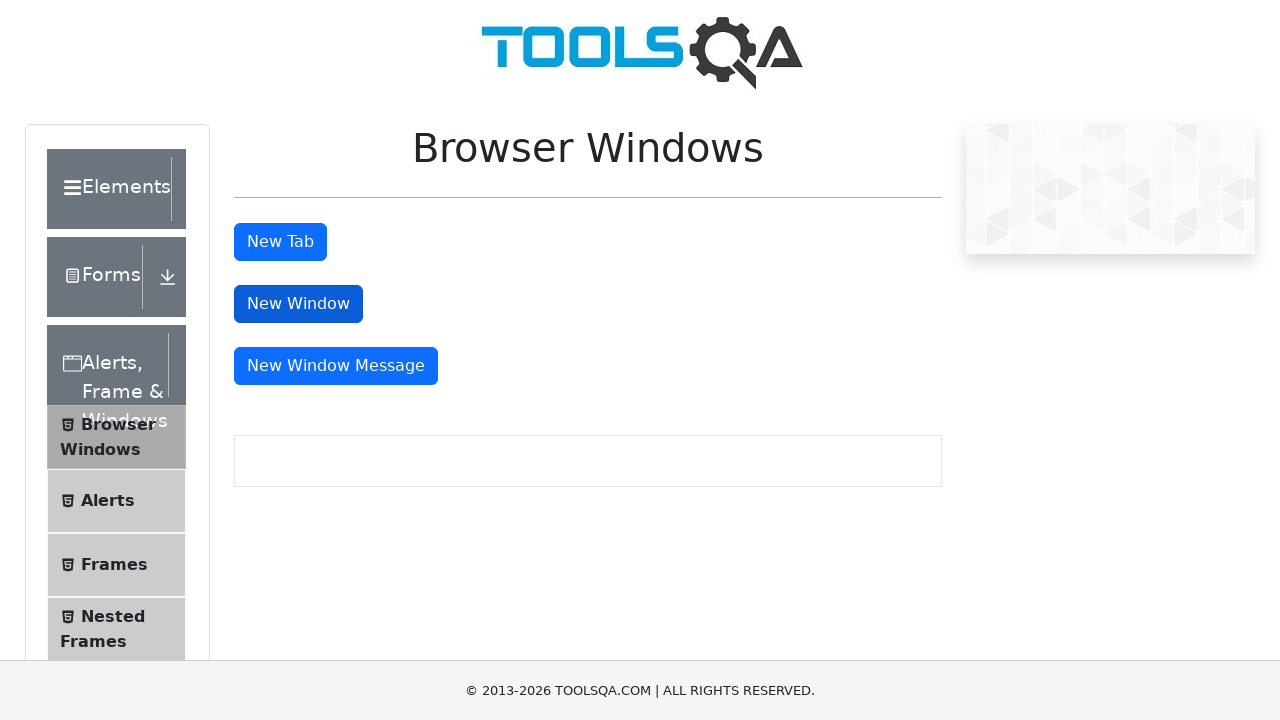

New window loaded and ready
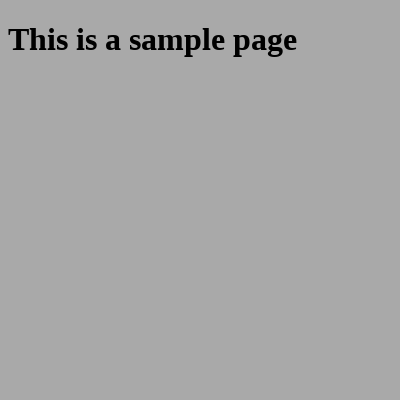

Verified new window URL contains expected path: https://demoqa.com/sample
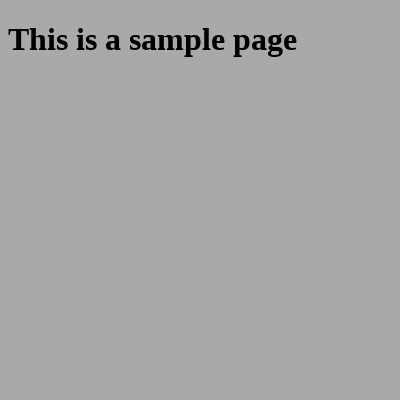

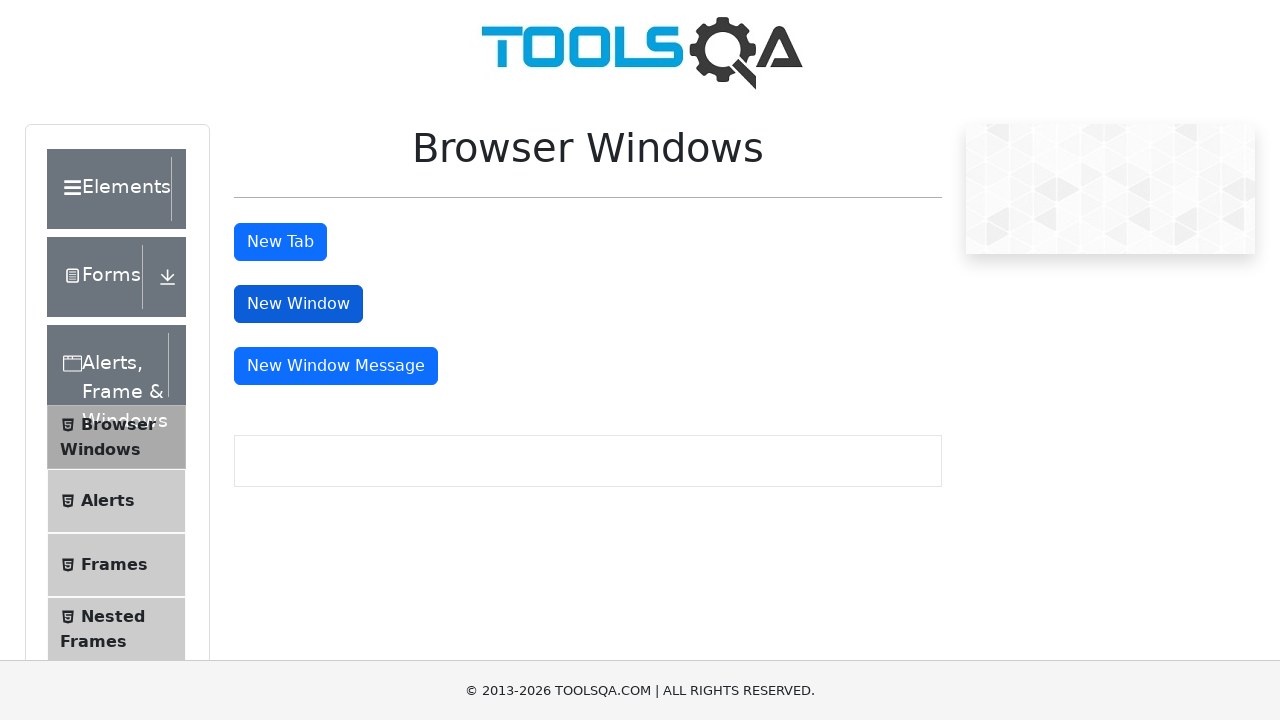